Tests that entering excessively large inputs in pickup and dropoff fields displays error tooltips when searching

Starting URL: https://www.booking.com

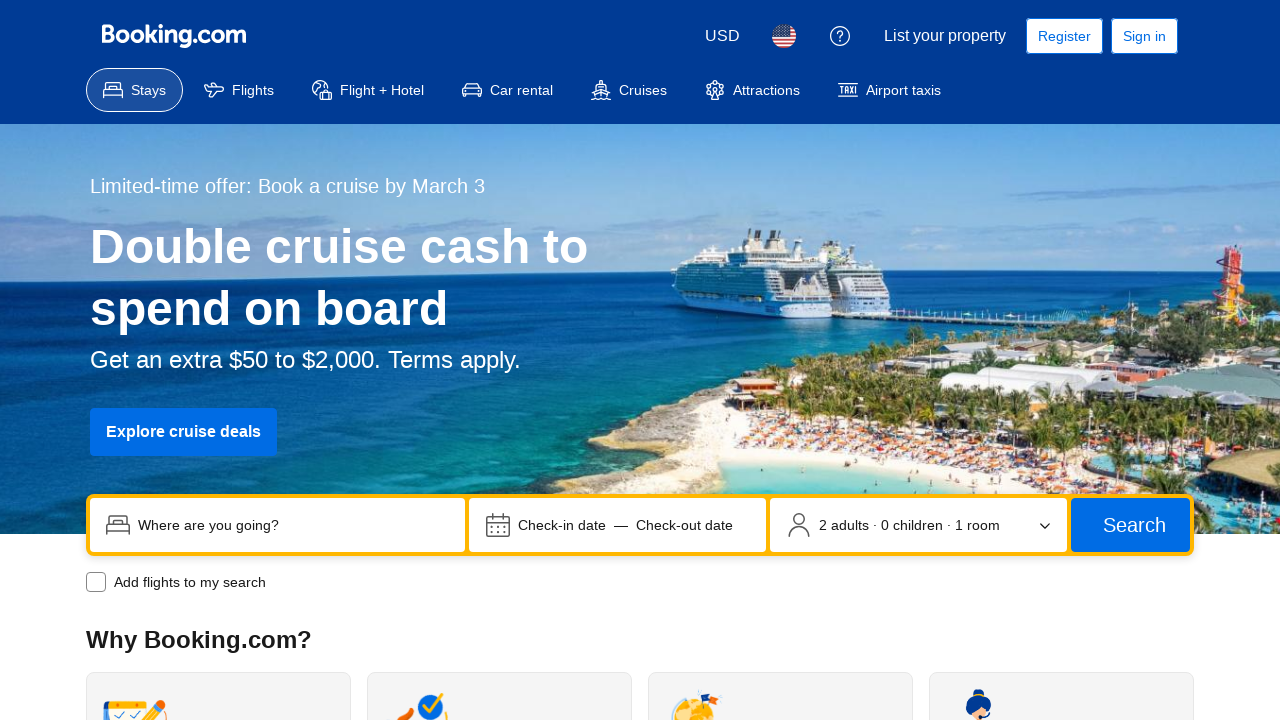

Clicked on Airport taxis tab at (890, 90) on #airport_taxis
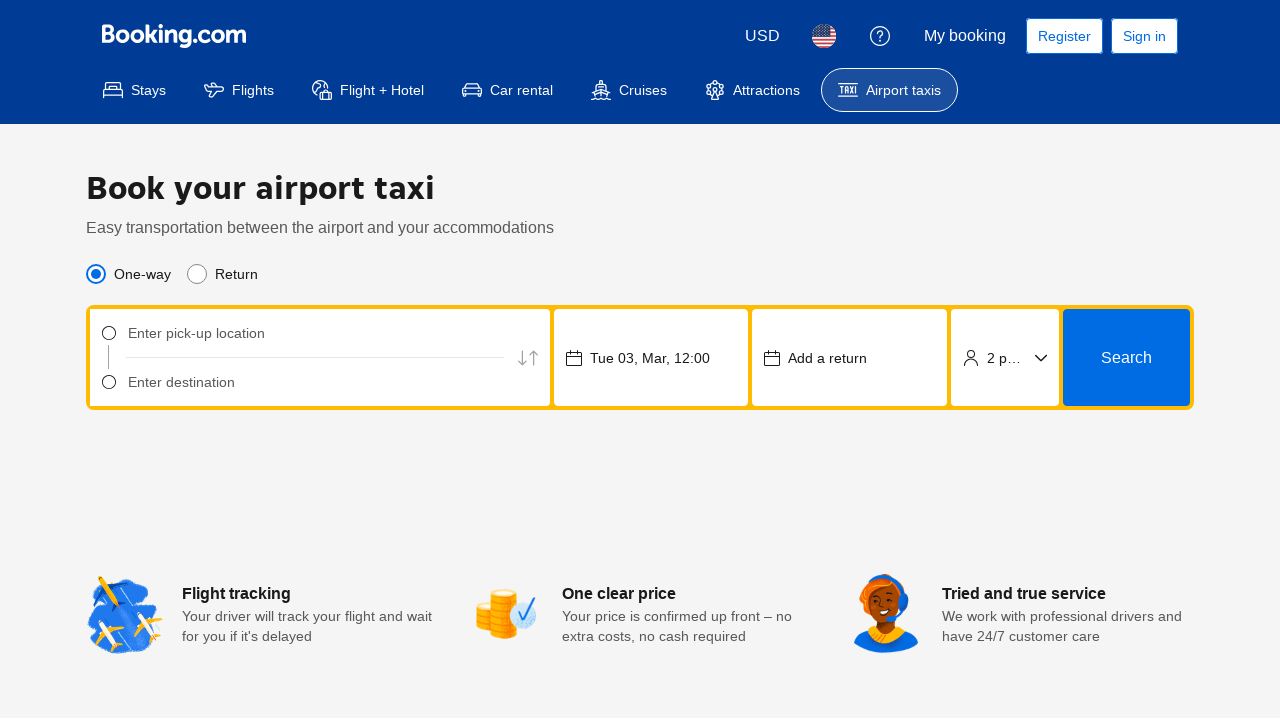

Filled pickup field with 500 character string on input[data-testid='taxi-autocomplete-search-box__input-pickup']
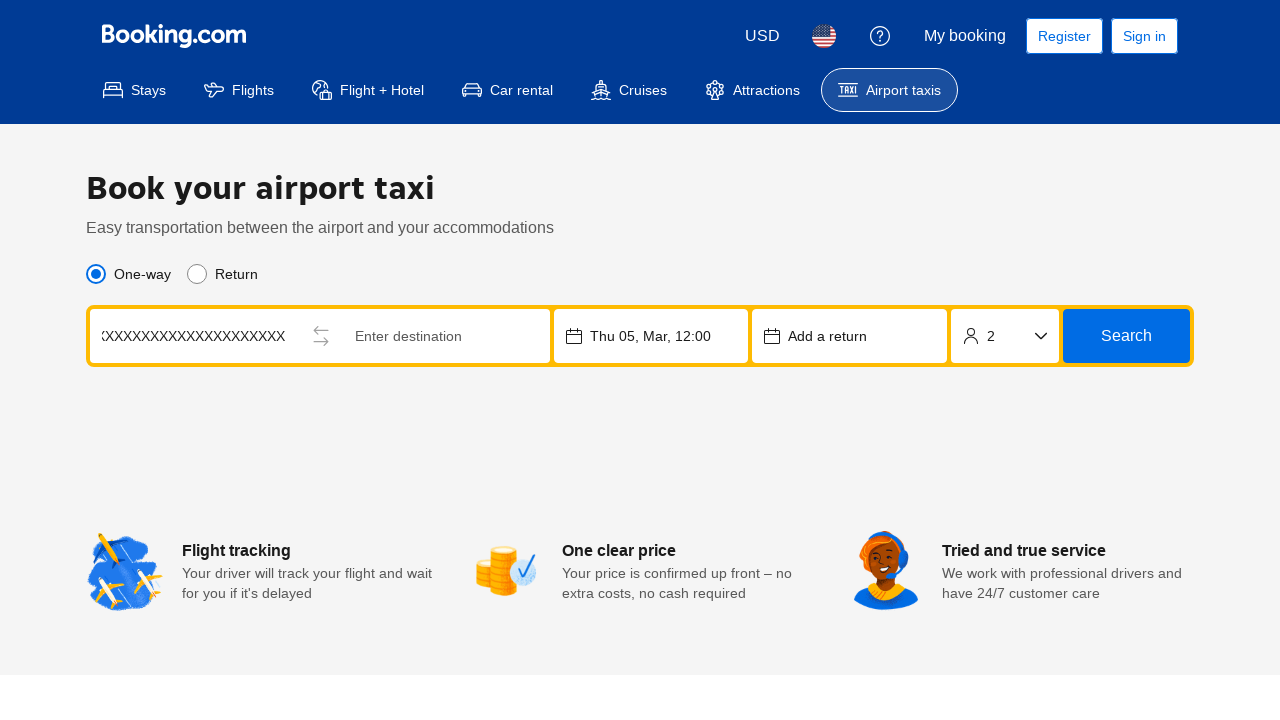

Filled dropoff field with 500 character string on input[data-testid='taxi-autocomplete-search-box__input-dropoff']
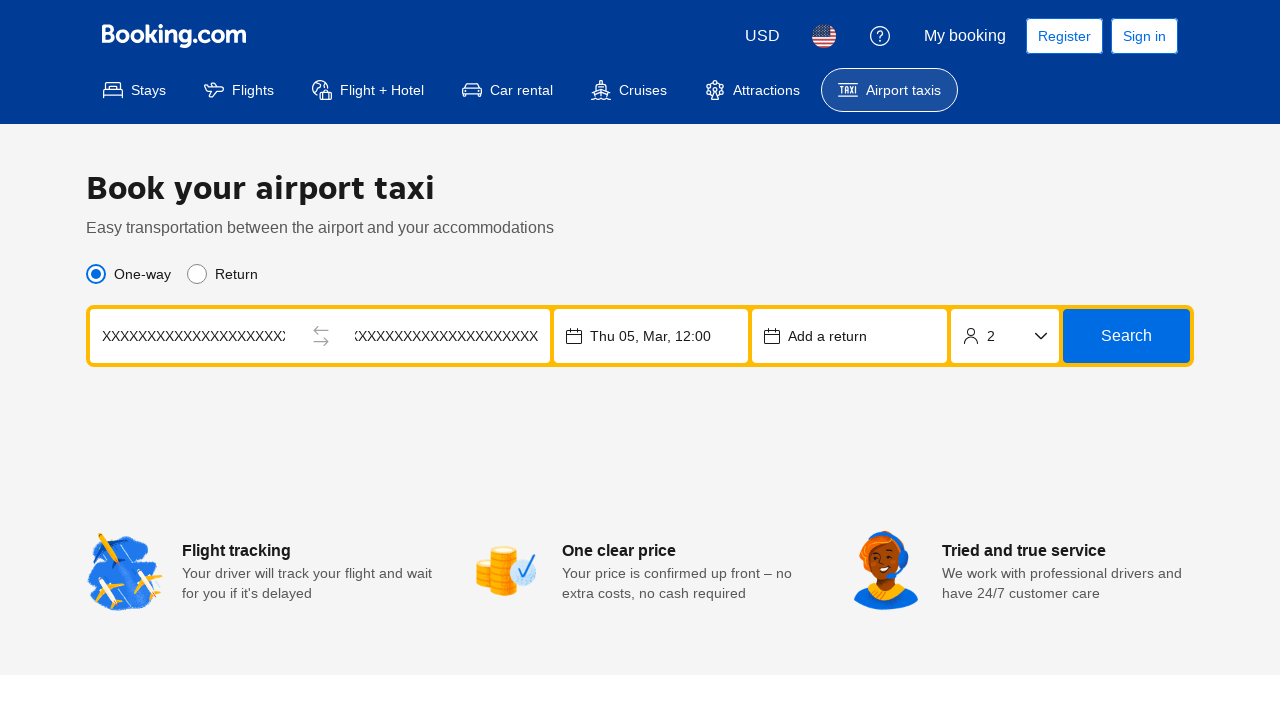

Clicked search button to submit large inputs at (1126, 336) on button[data-testid='submit-button']
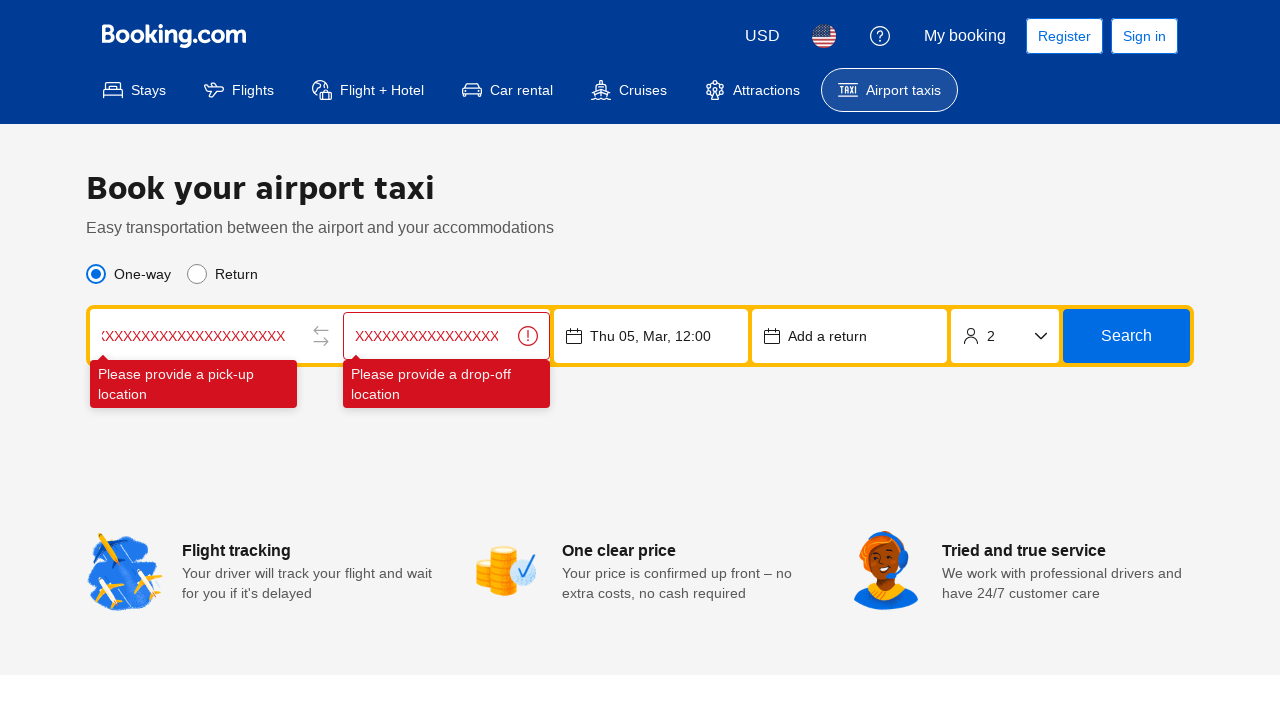

Error tooltips appeared on page
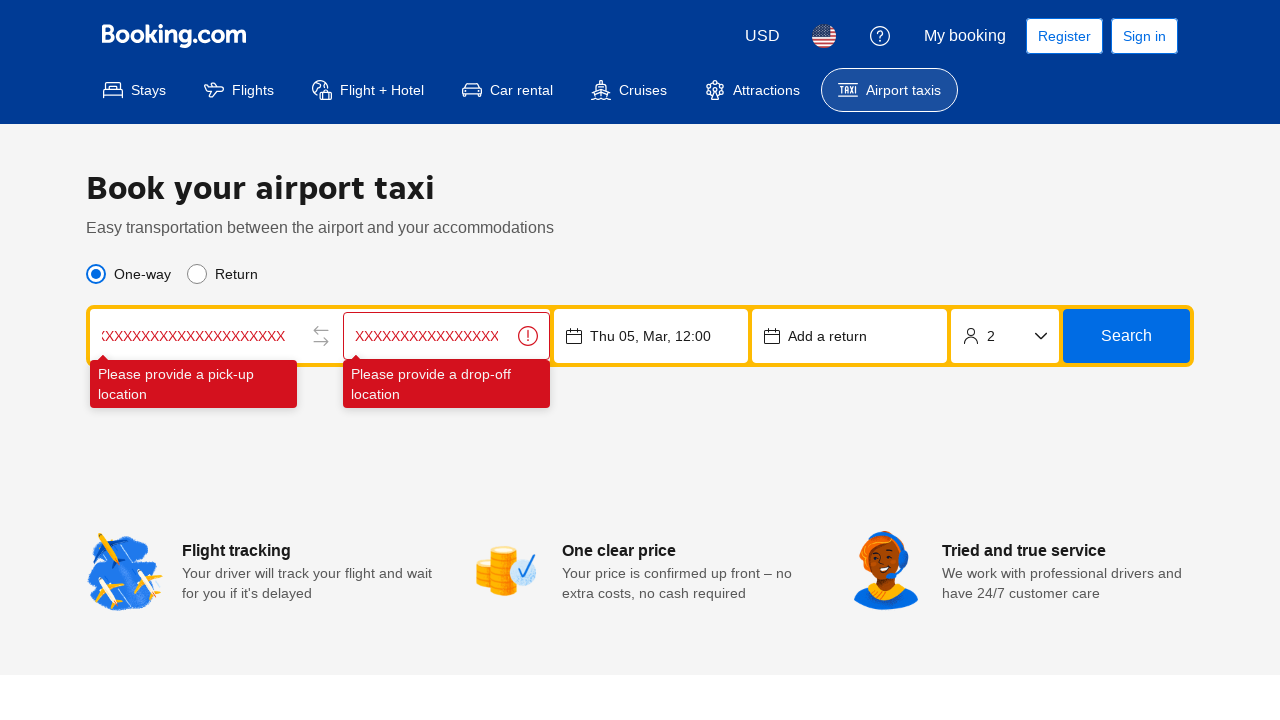

Found 2 error tooltips on page
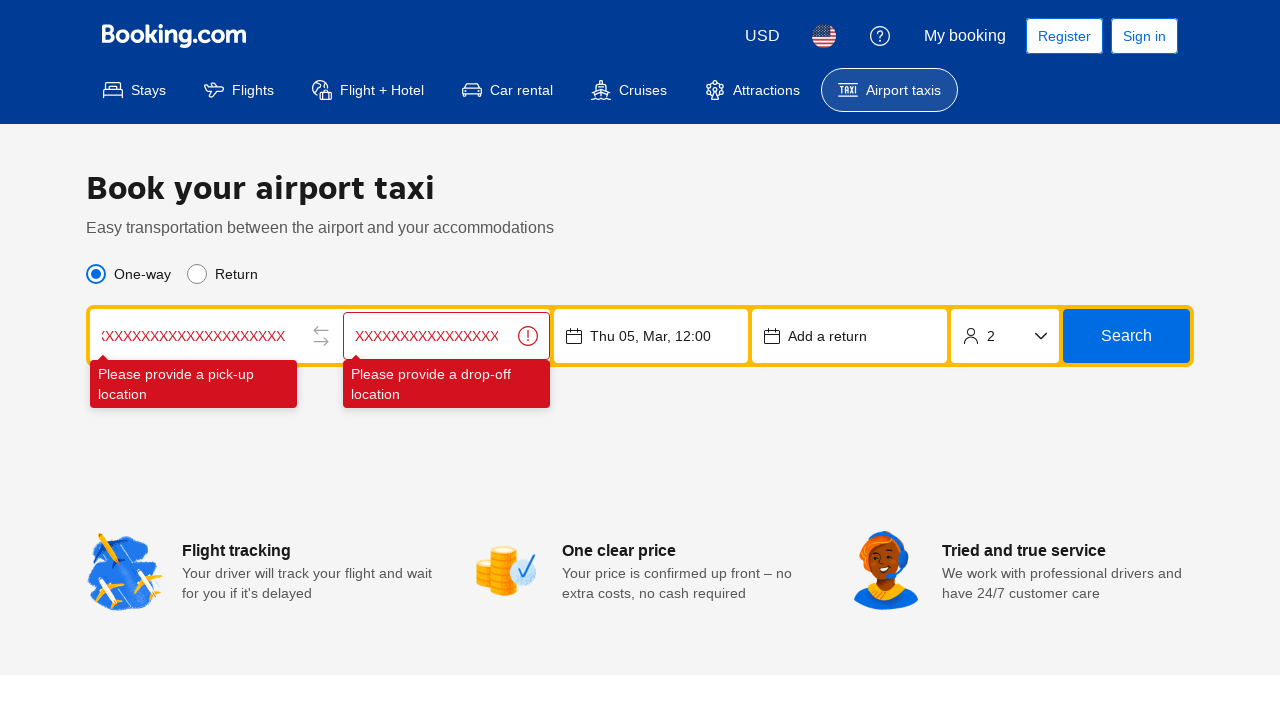

Verified that exactly 2 error tooltips are present
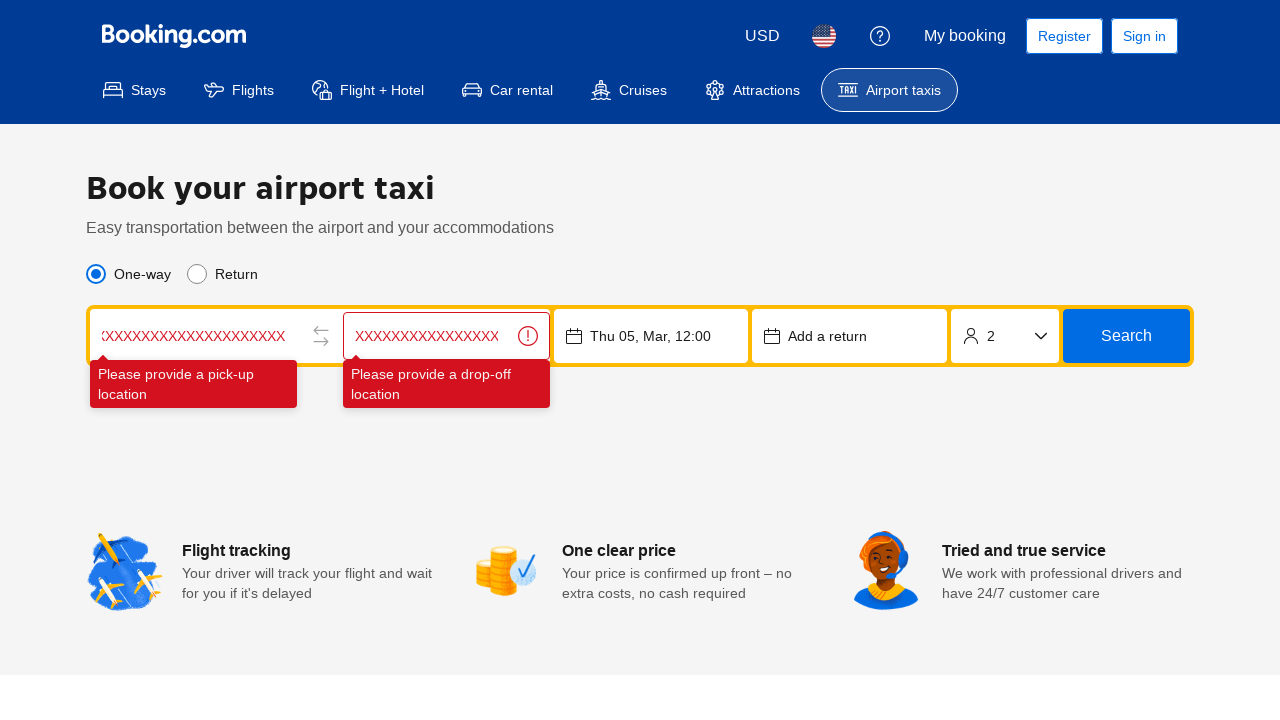

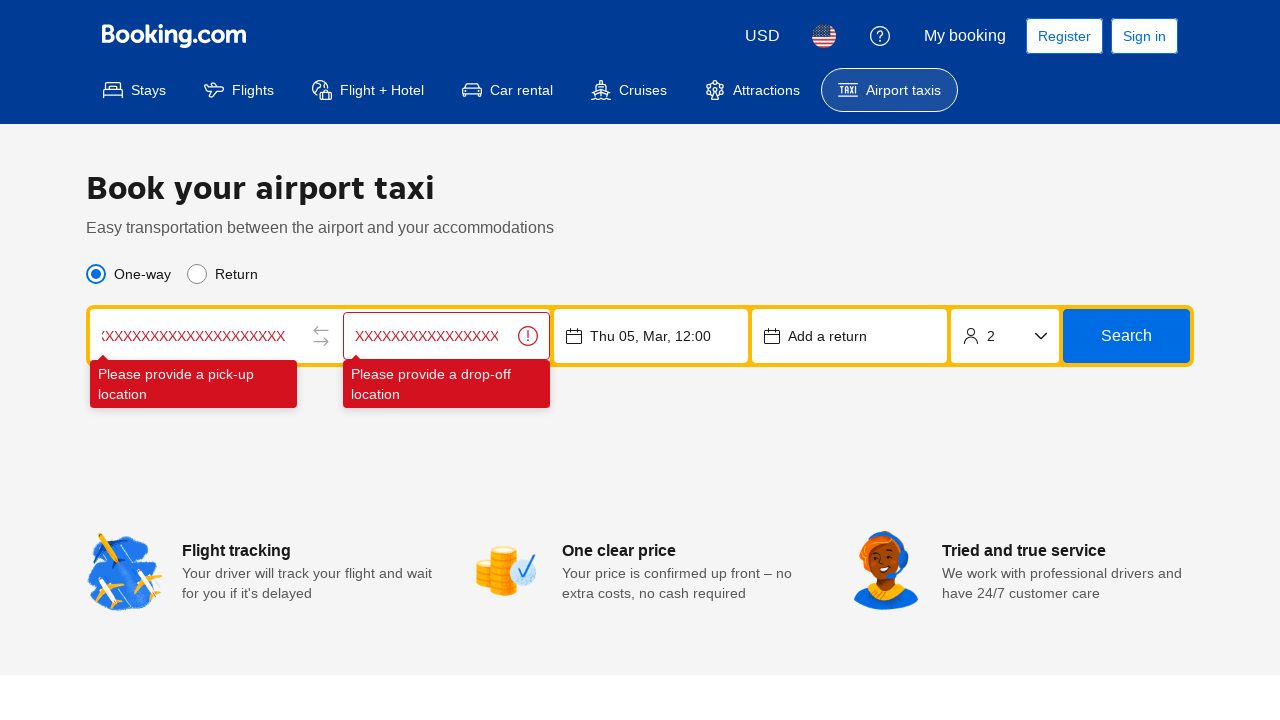